Tests modal dialog functionality by clicking on the Small Modal button and then closing the modal

Starting URL: https://www.tutorialspoint.com/selenium/practice/modal-dialogs.php

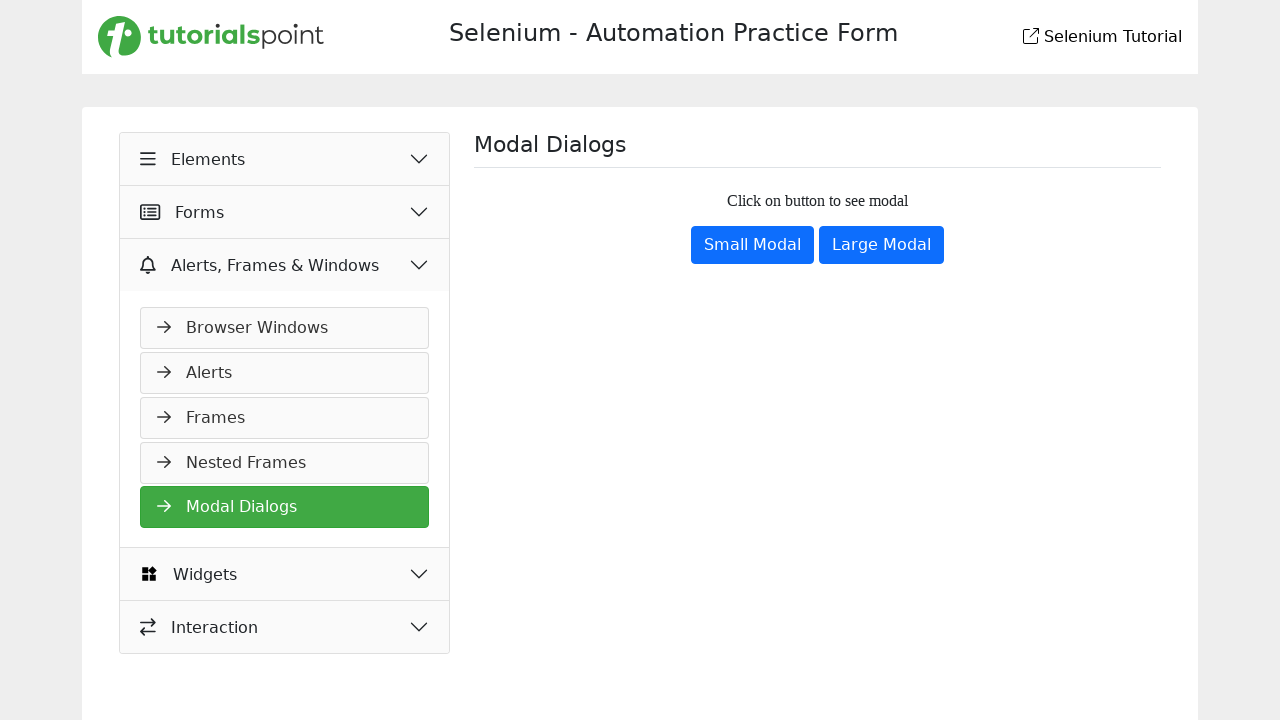

Clicked on Modal Dialogs link at (285, 507) on a:has-text('Modal Dialogs')
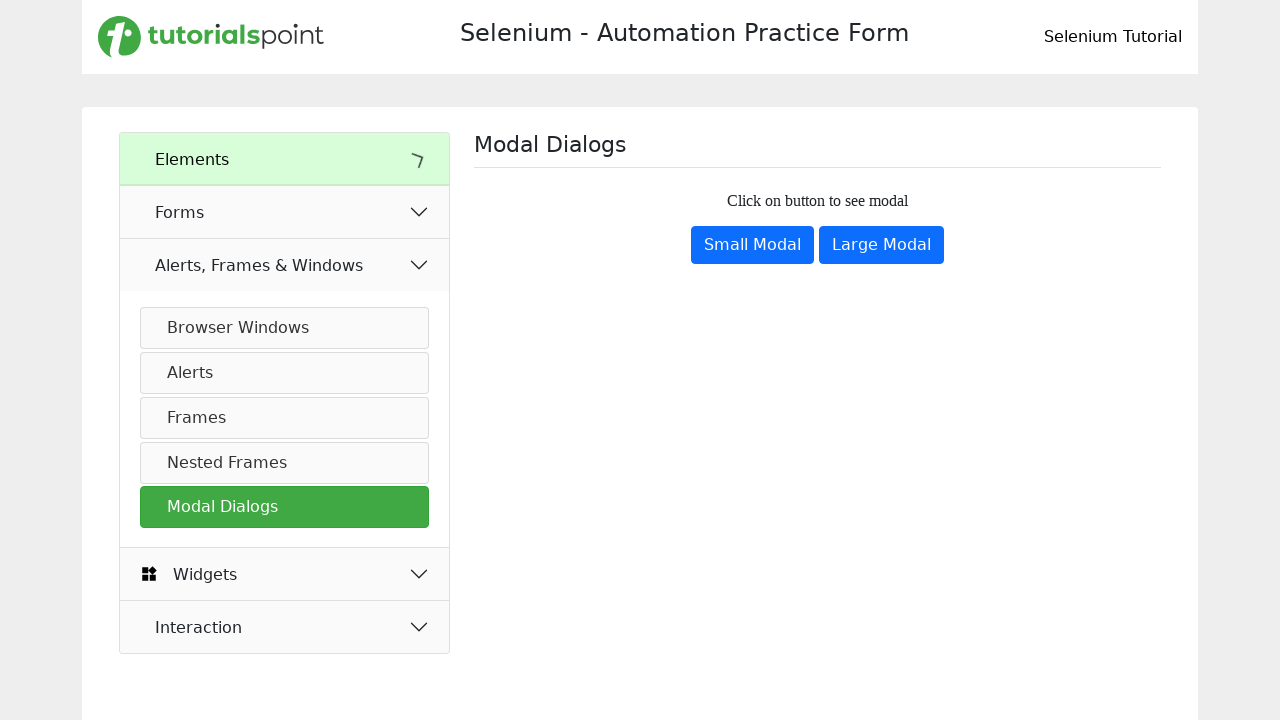

Clicked on Small Modal button to open the modal at (753, 245) on button:has-text('Small Modal')
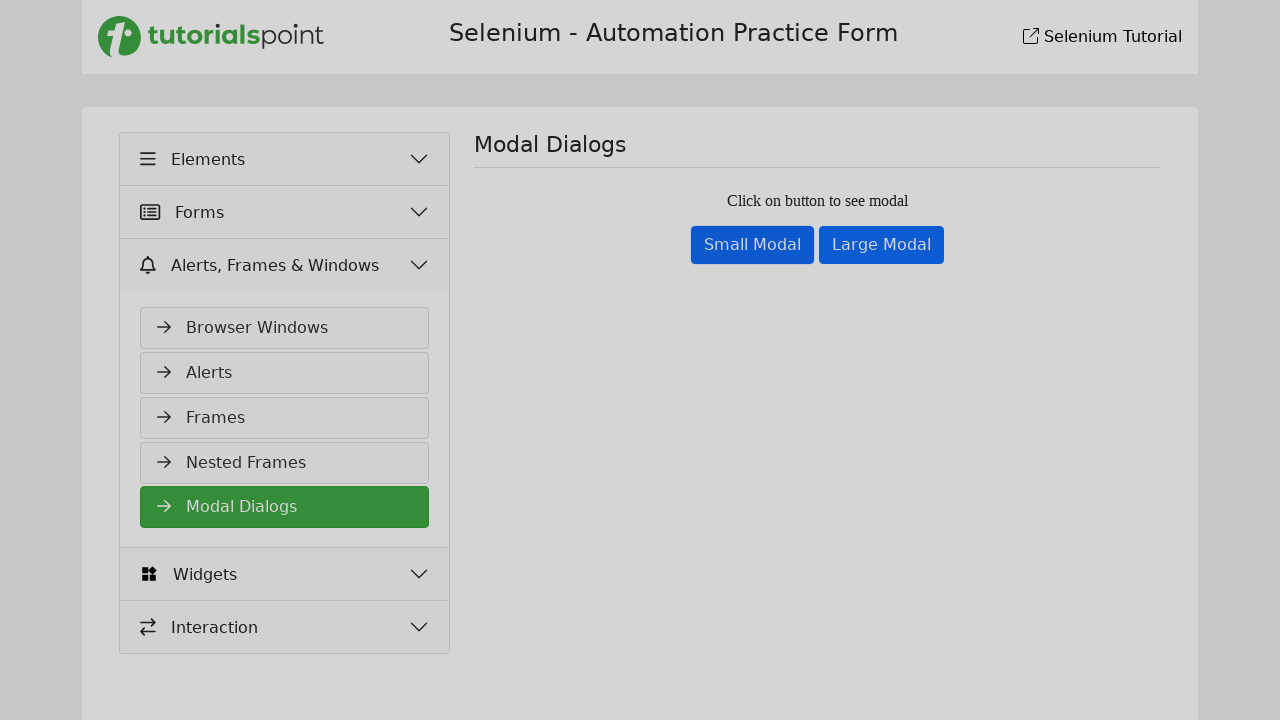

Clicked the close/OK button to close the modal at (738, 208) on xpath=(//button[@class='btn btn-primary'])[3]
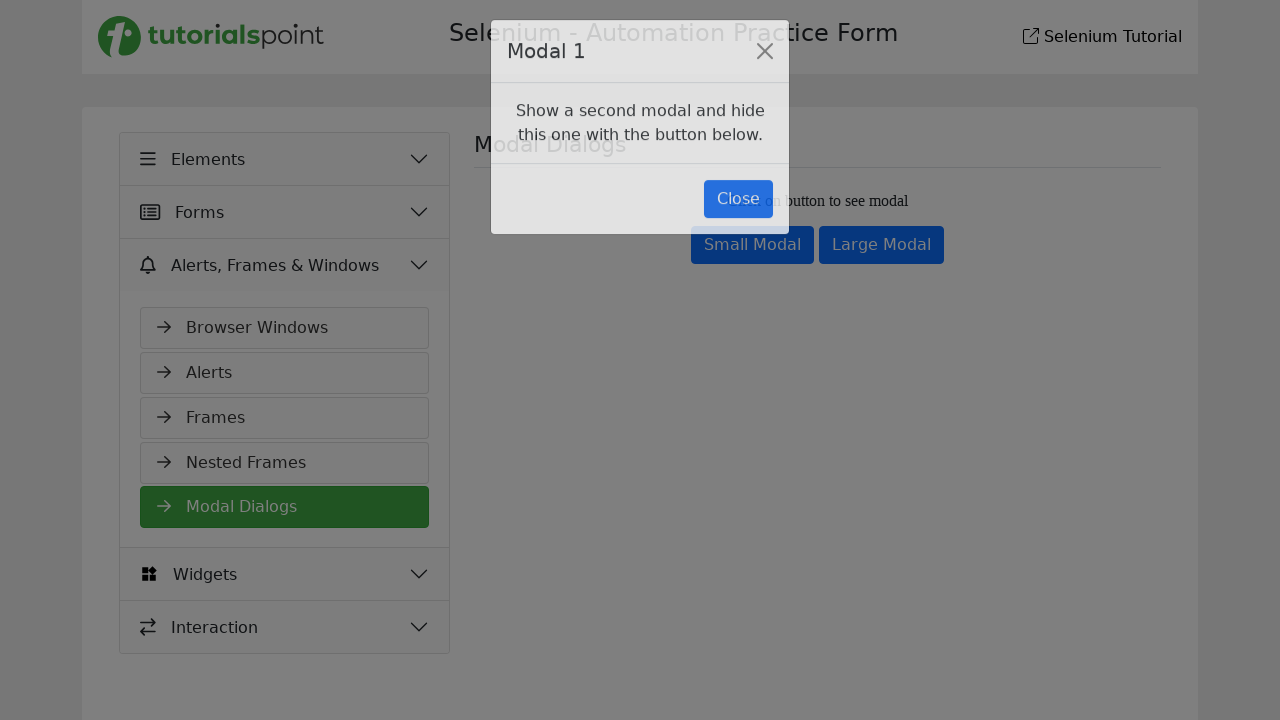

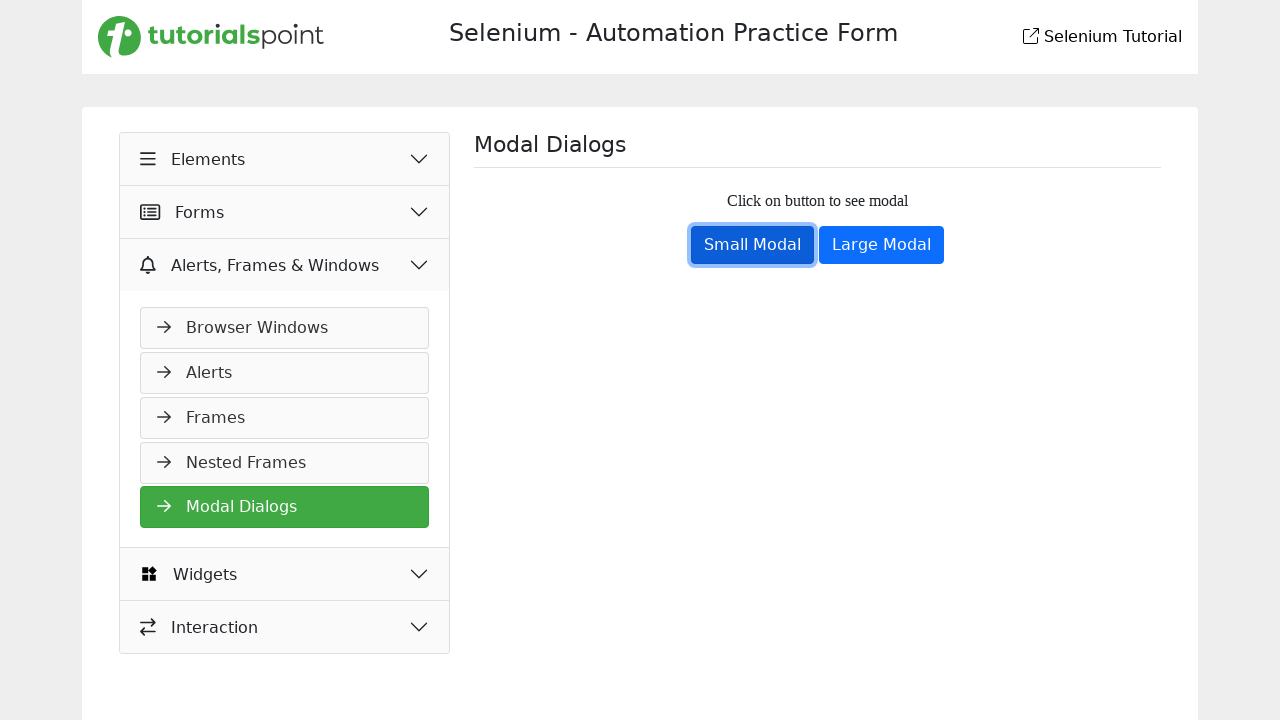